Tests sorting a number column (Due) in descending order by clicking the column header twice and verifying the values are sorted in reverse order

Starting URL: http://the-internet.herokuapp.com/tables

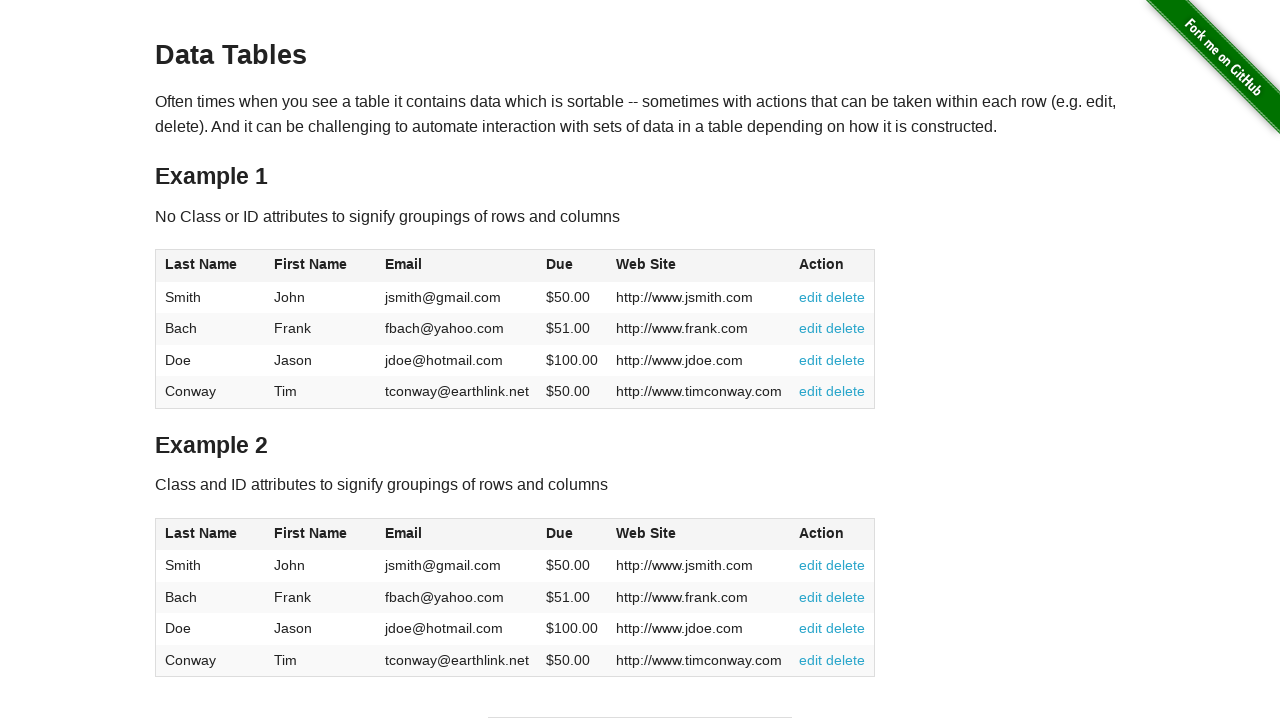

Clicked Due column header first time to sort ascending at (572, 266) on #table1 thead tr th:nth-of-type(4)
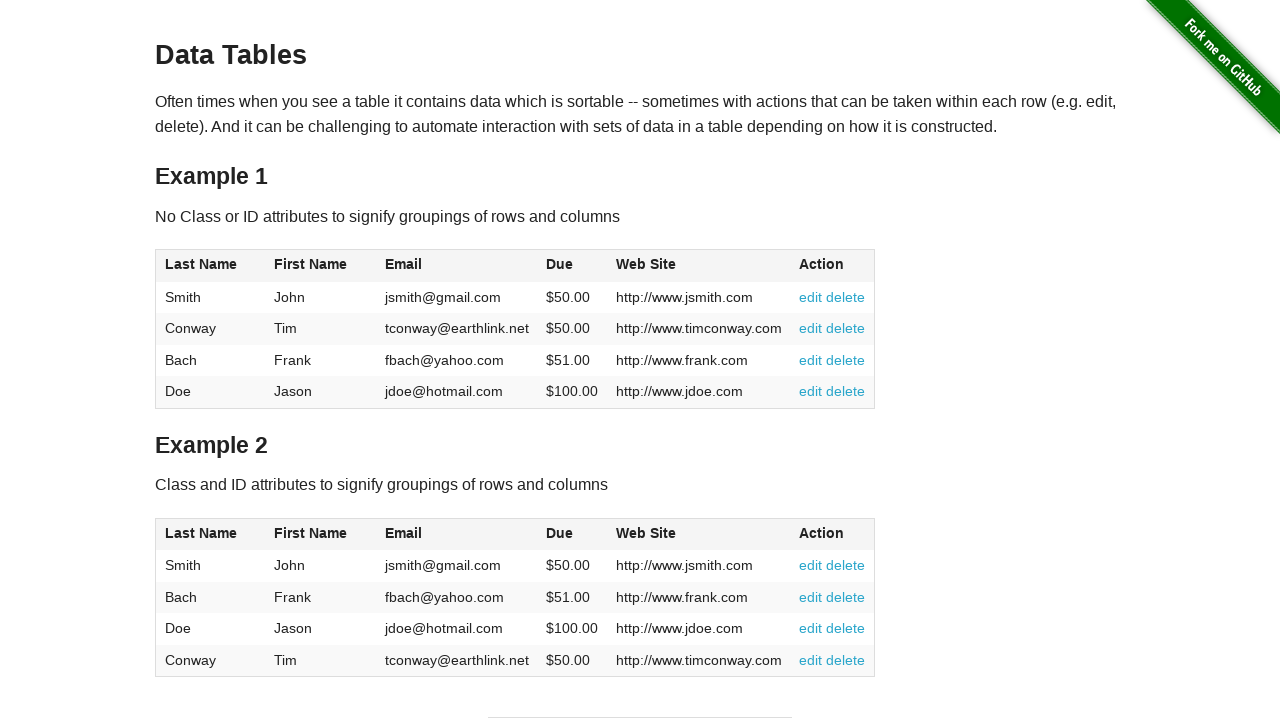

Clicked Due column header second time to sort descending at (572, 266) on #table1 thead tr th:nth-of-type(4)
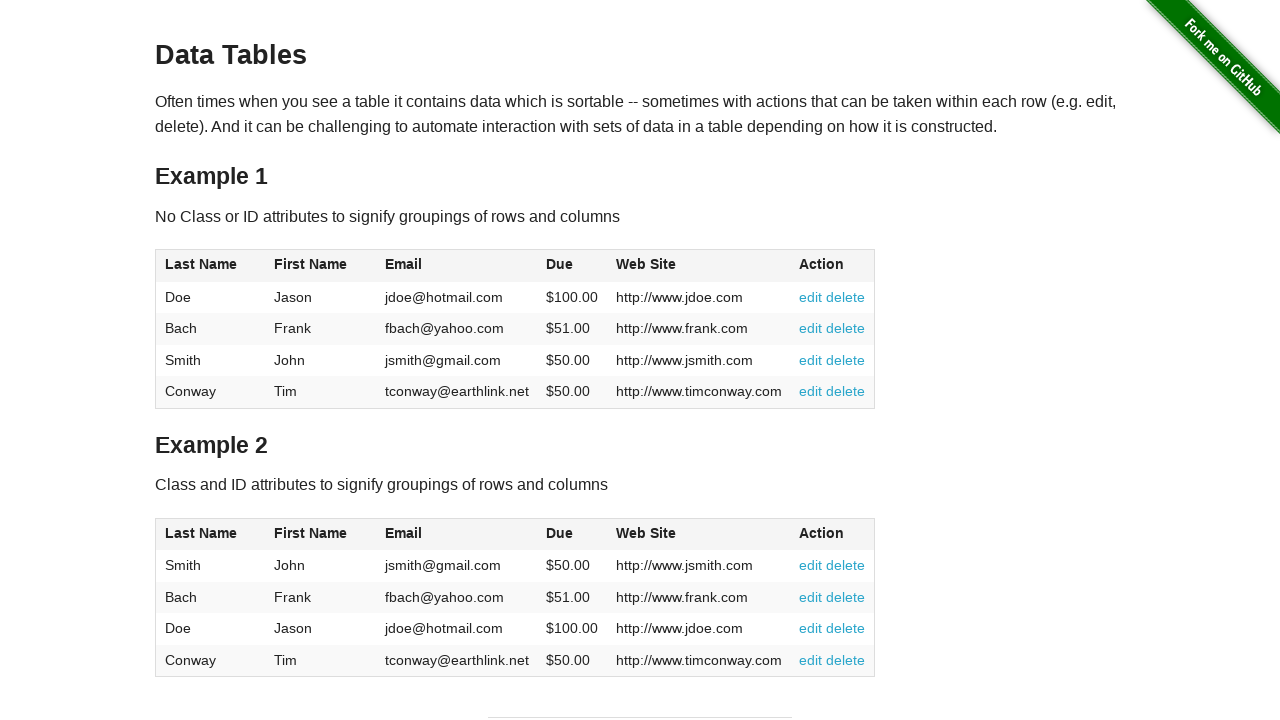

Table updated with descending sort order
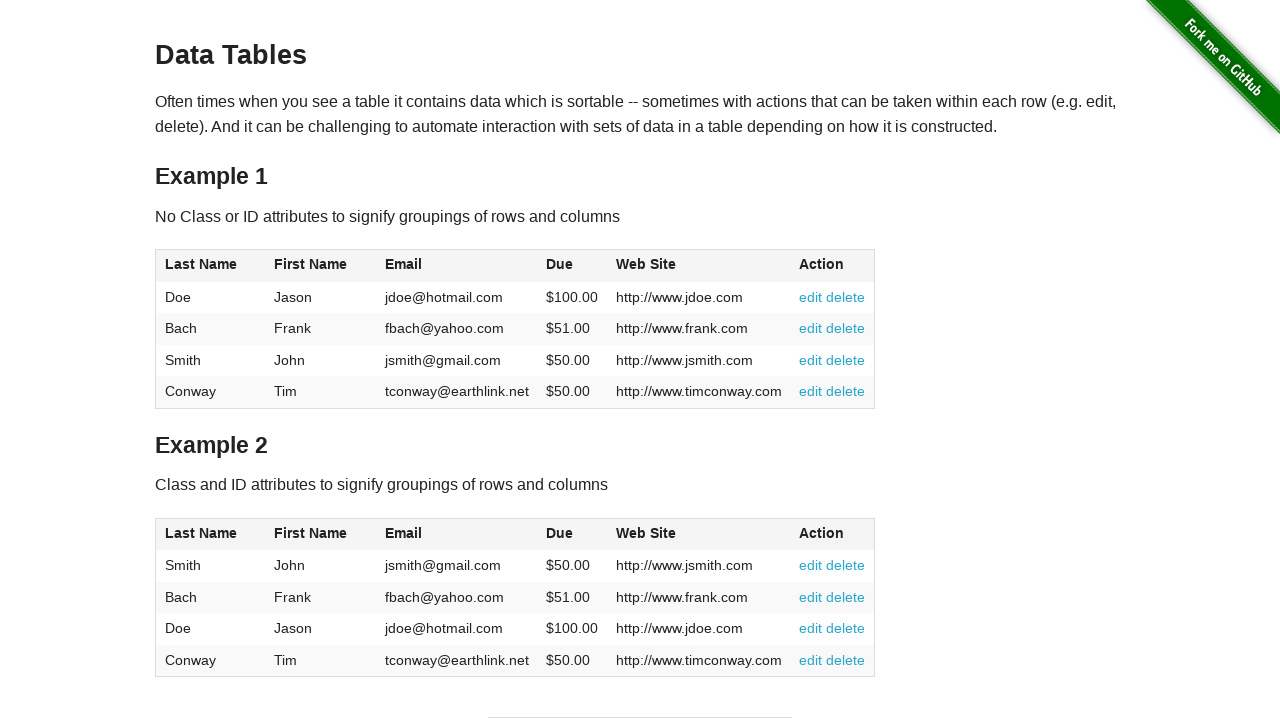

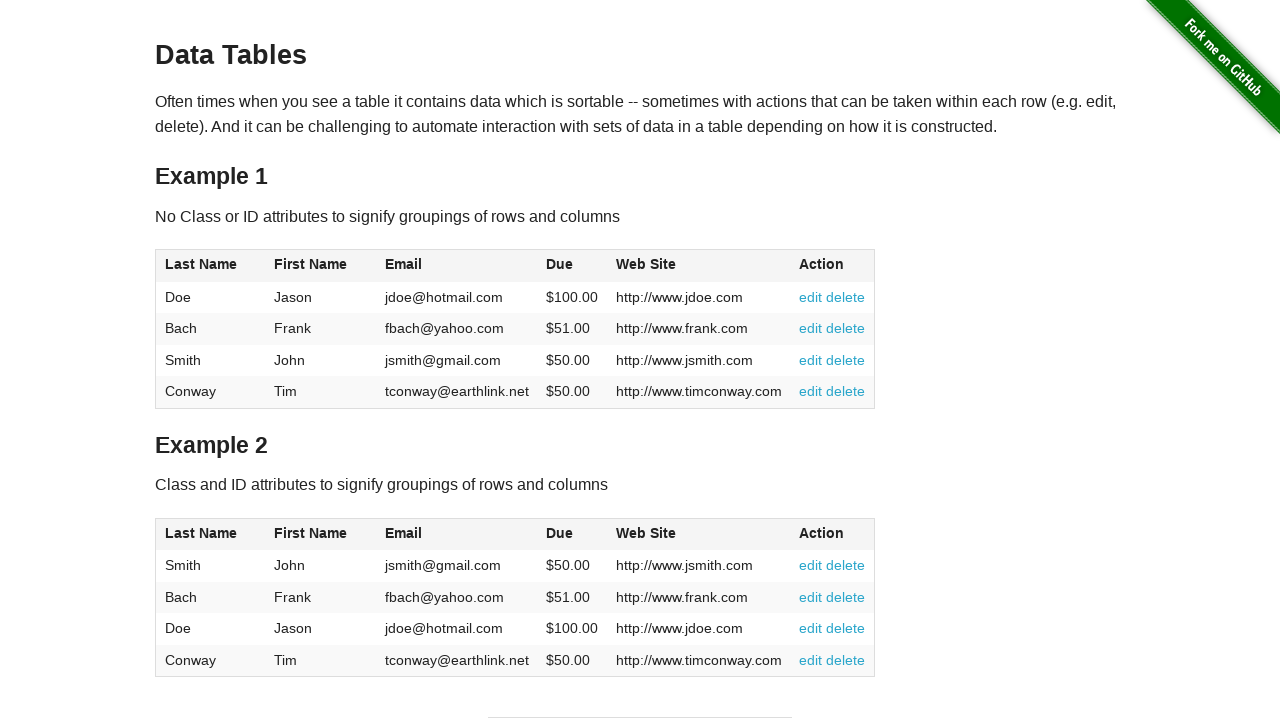